Tests file download functionality by navigating to a download page and clicking on a file link to initiate the download

Starting URL: https://the-internet.herokuapp.com/download

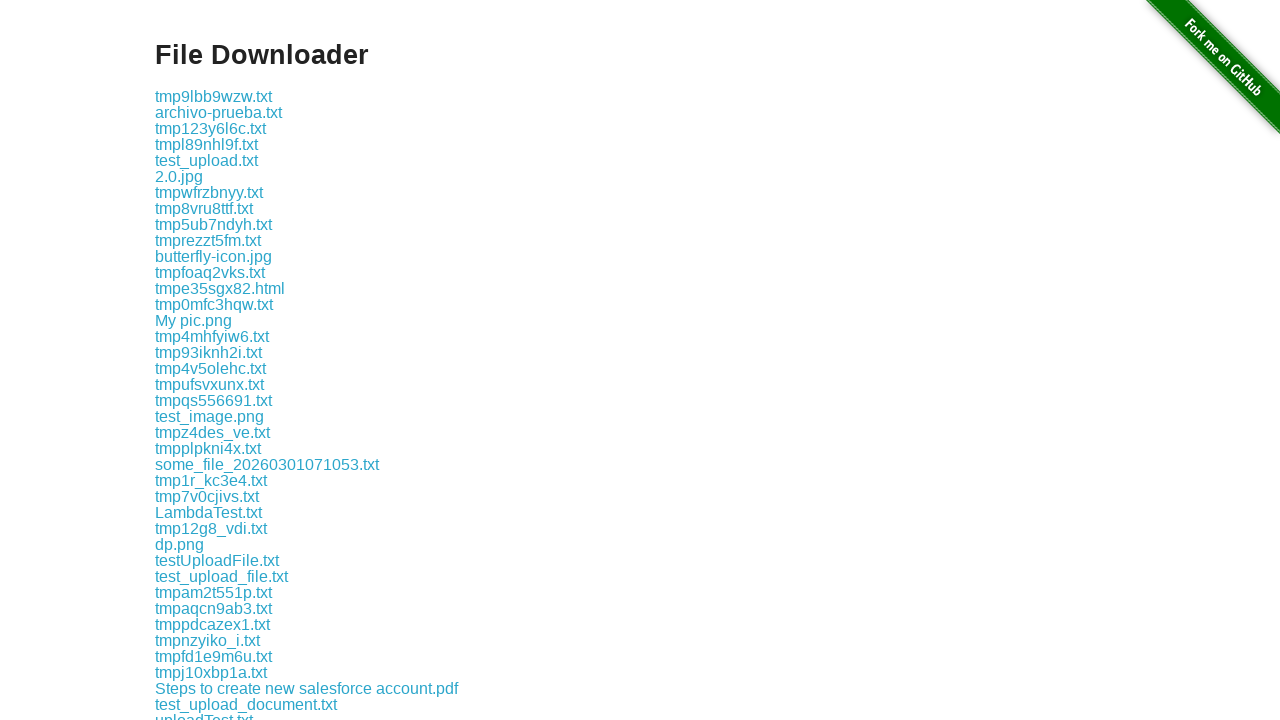

Clicked on selenium-snapshot.png link to initiate file download at (238, 360) on a:text('selenium-snapshot.png')
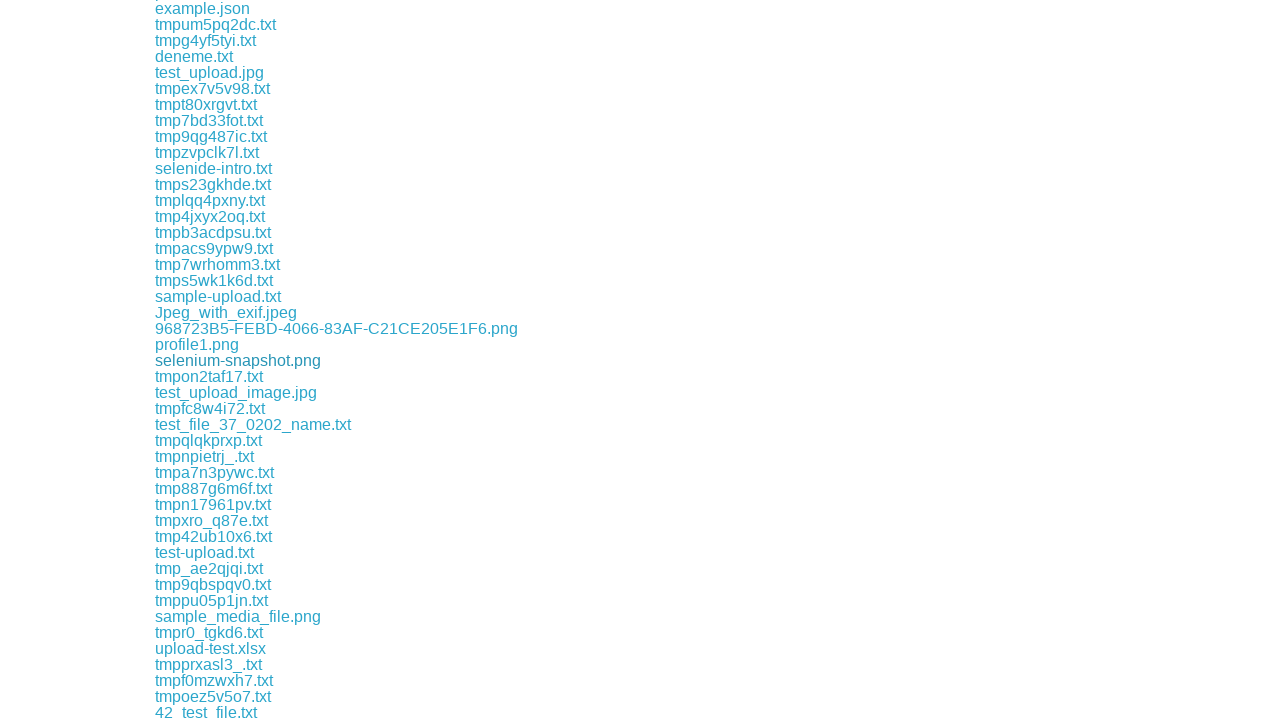

Waited 500ms for download to initiate
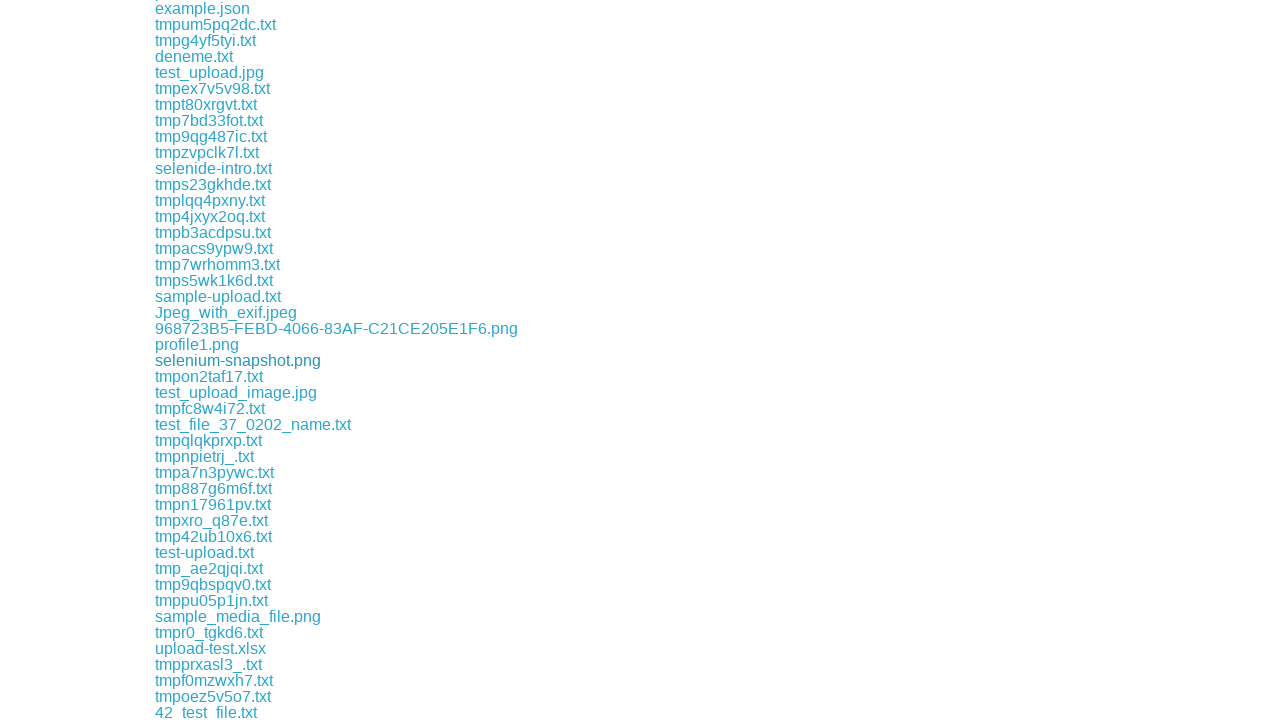

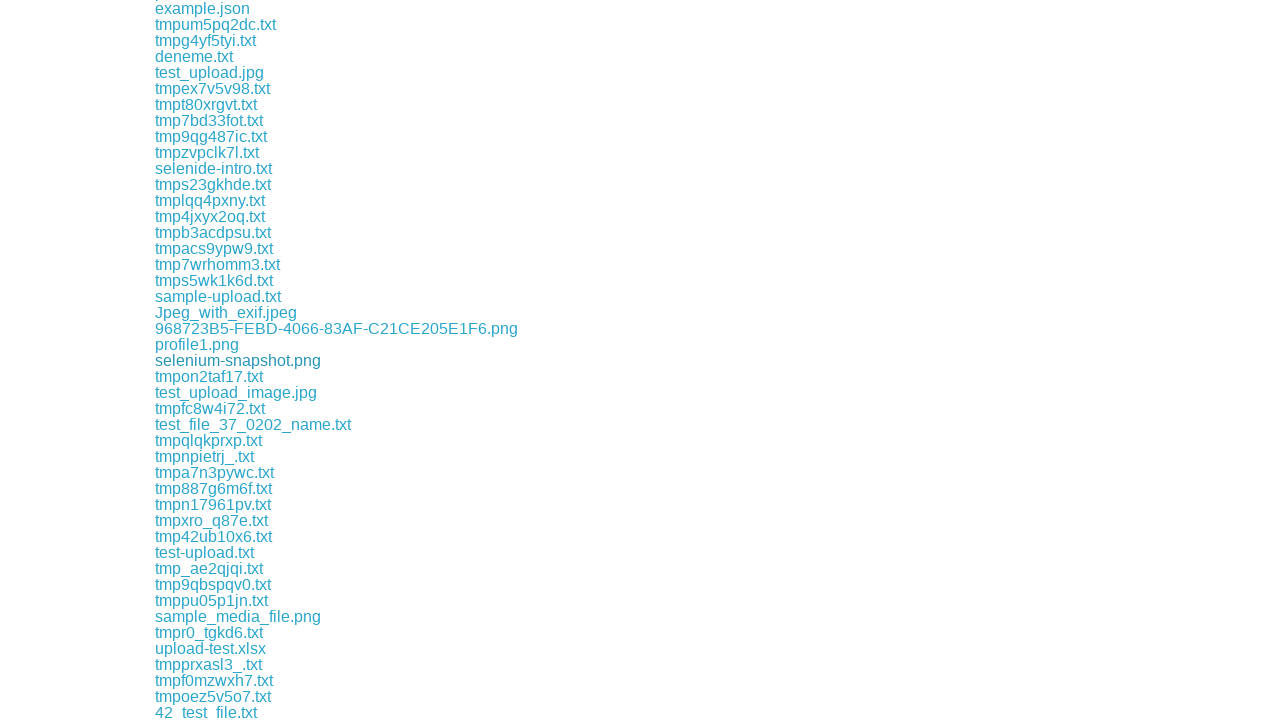